Searches for "Green University of Bangladesh" on YouTube and verifies button count on the results page

Starting URL: https://www.youtube.com

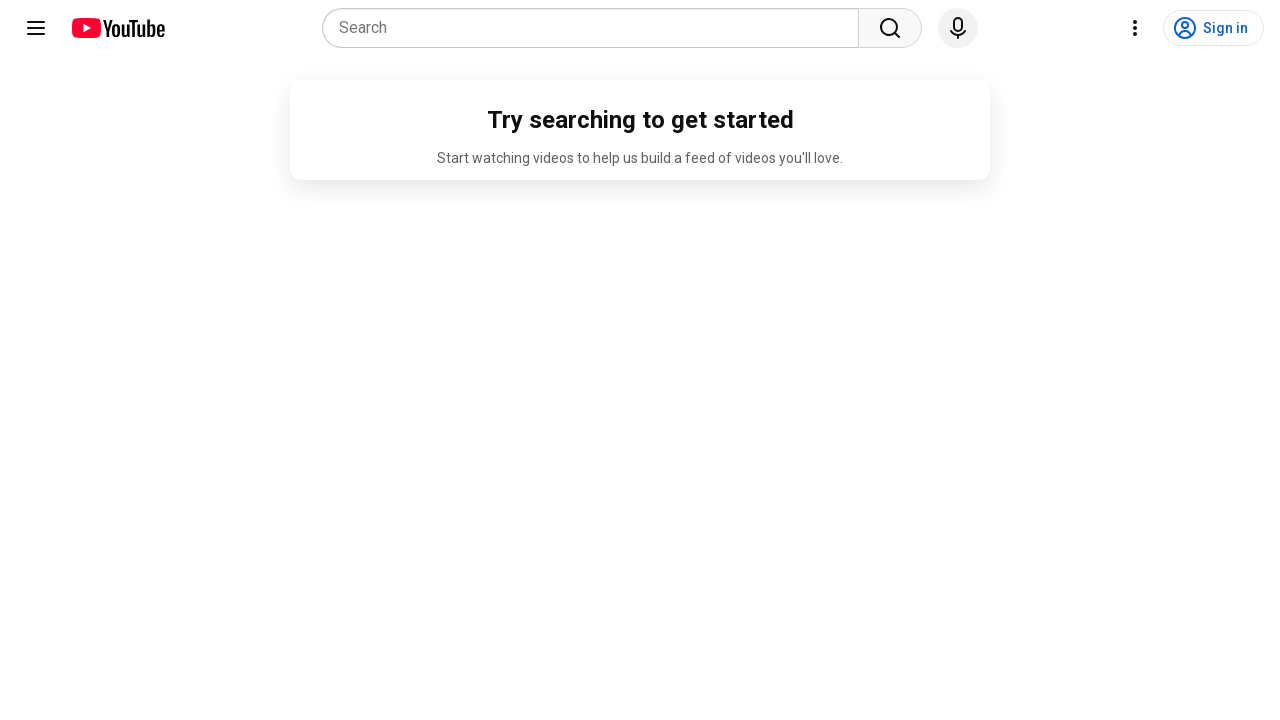

Filled search input with 'Green University of Bangladesh' on input[name='search_query']
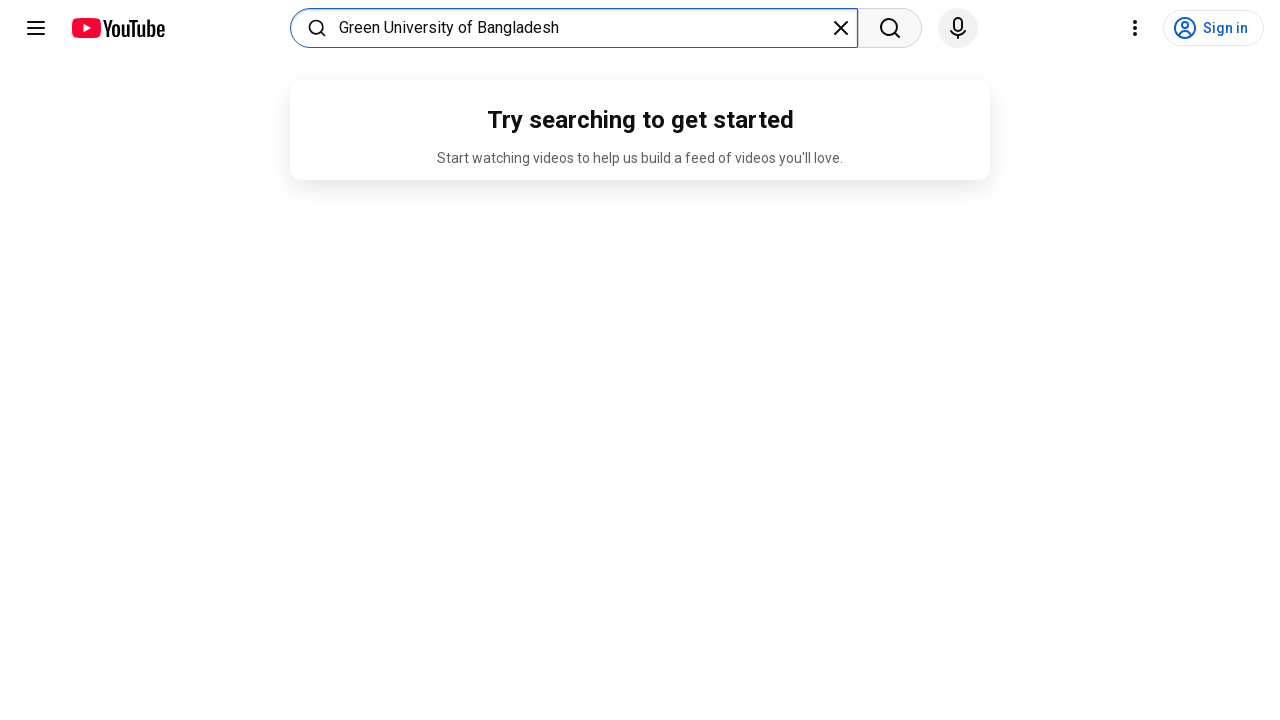

Pressed Enter to submit search on input[name='search_query']
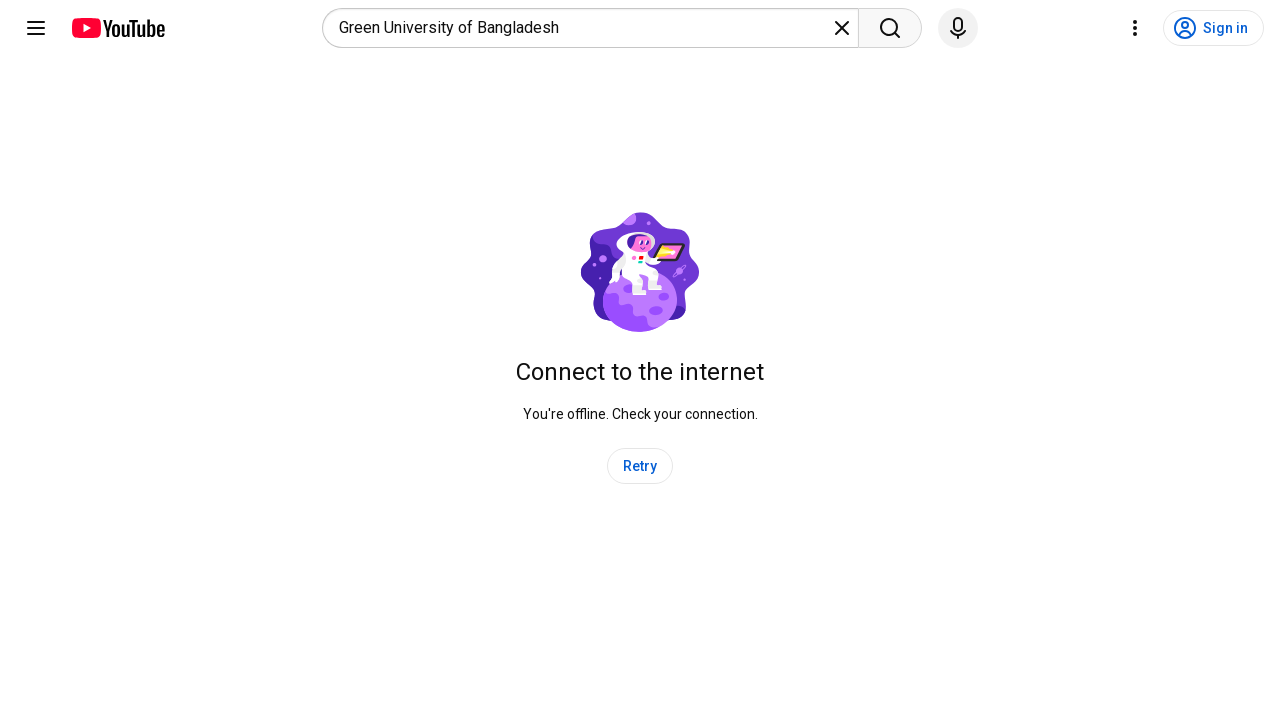

Waited 5 seconds for search results to load
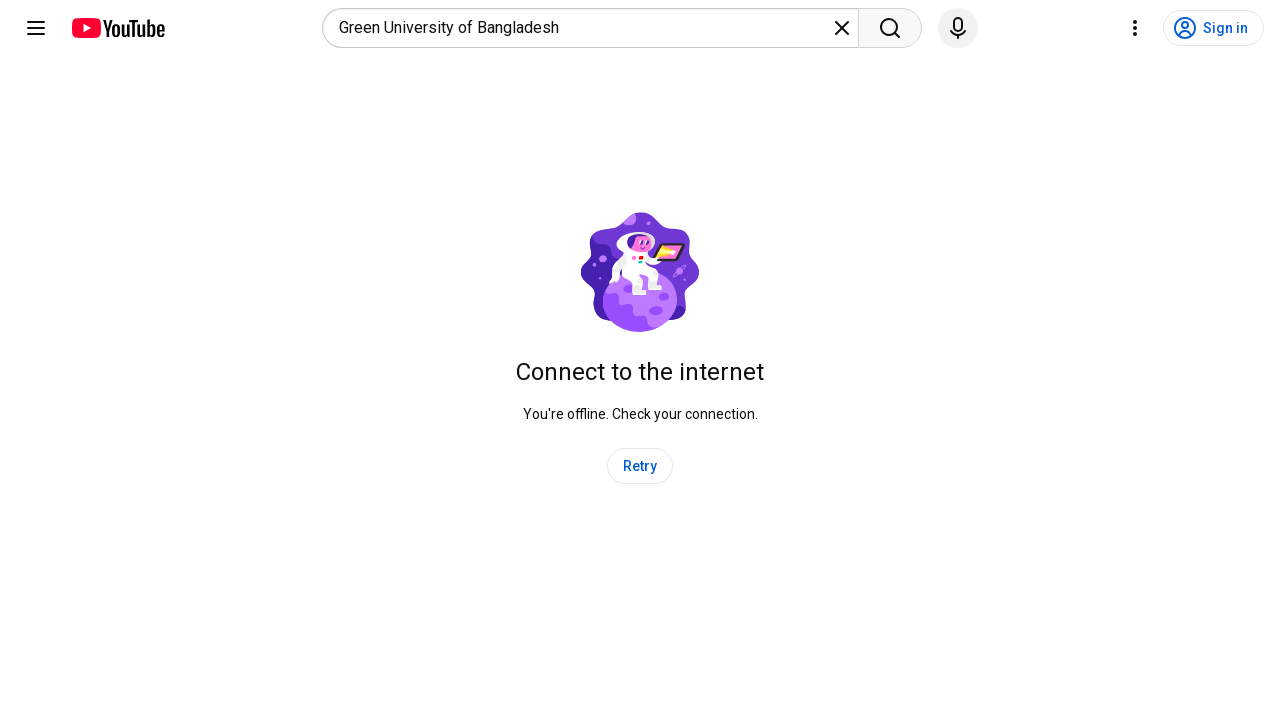

Counted 52 buttons on the results page
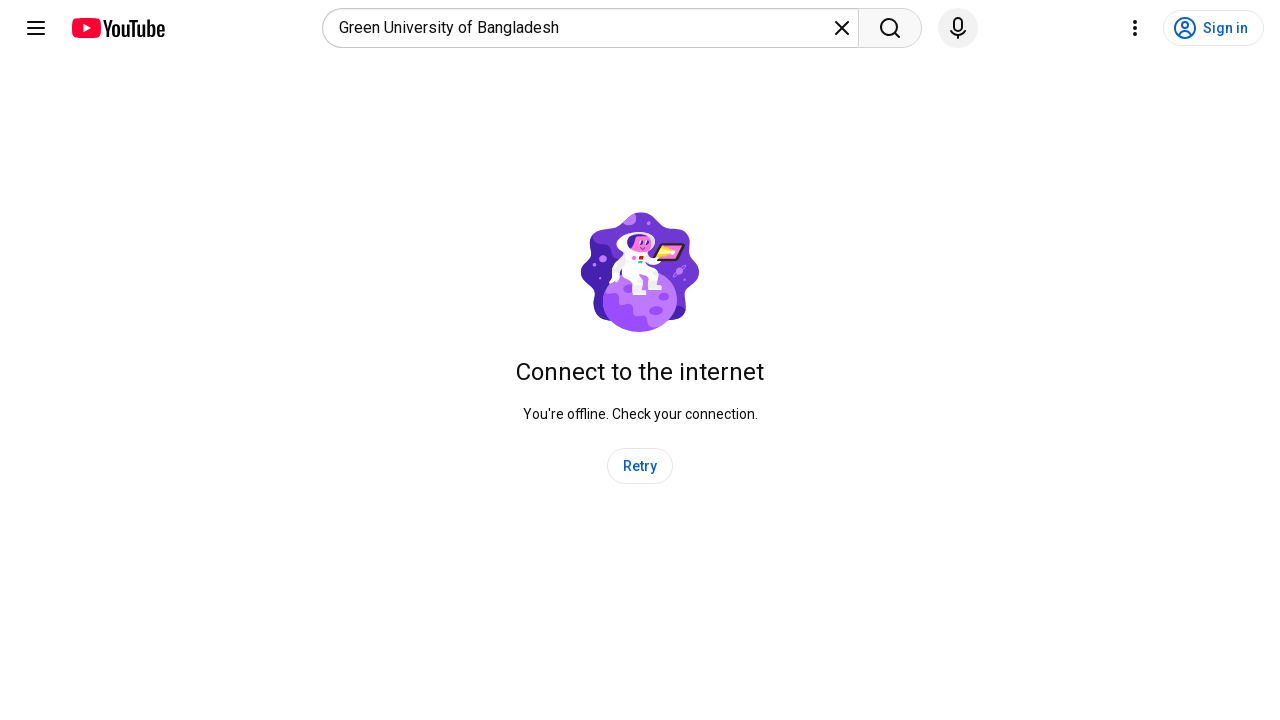

Verification failed: button count is 52, not 5
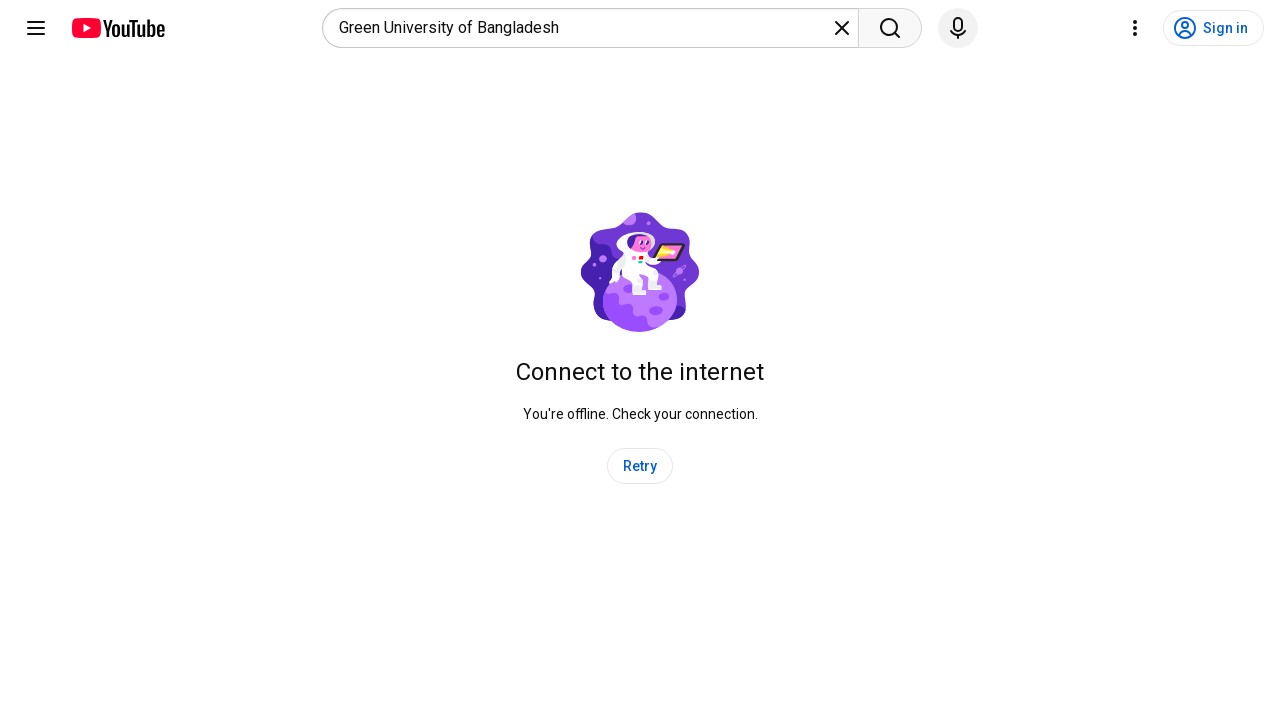

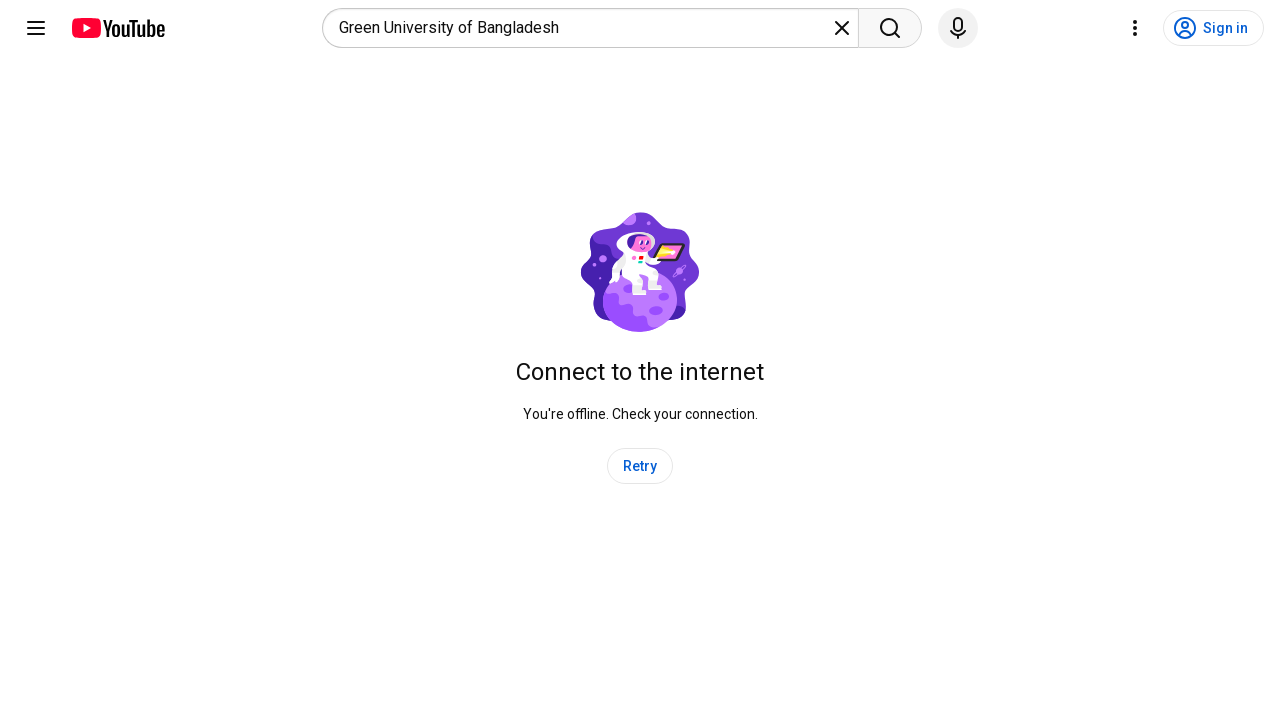